Tests various element locator strategies on demoblaze.com by locating elements using different selectors (id, name, tag, class, link text, partial link text) and verifying their presence and text content.

Starting URL: https://www.demoblaze.com/

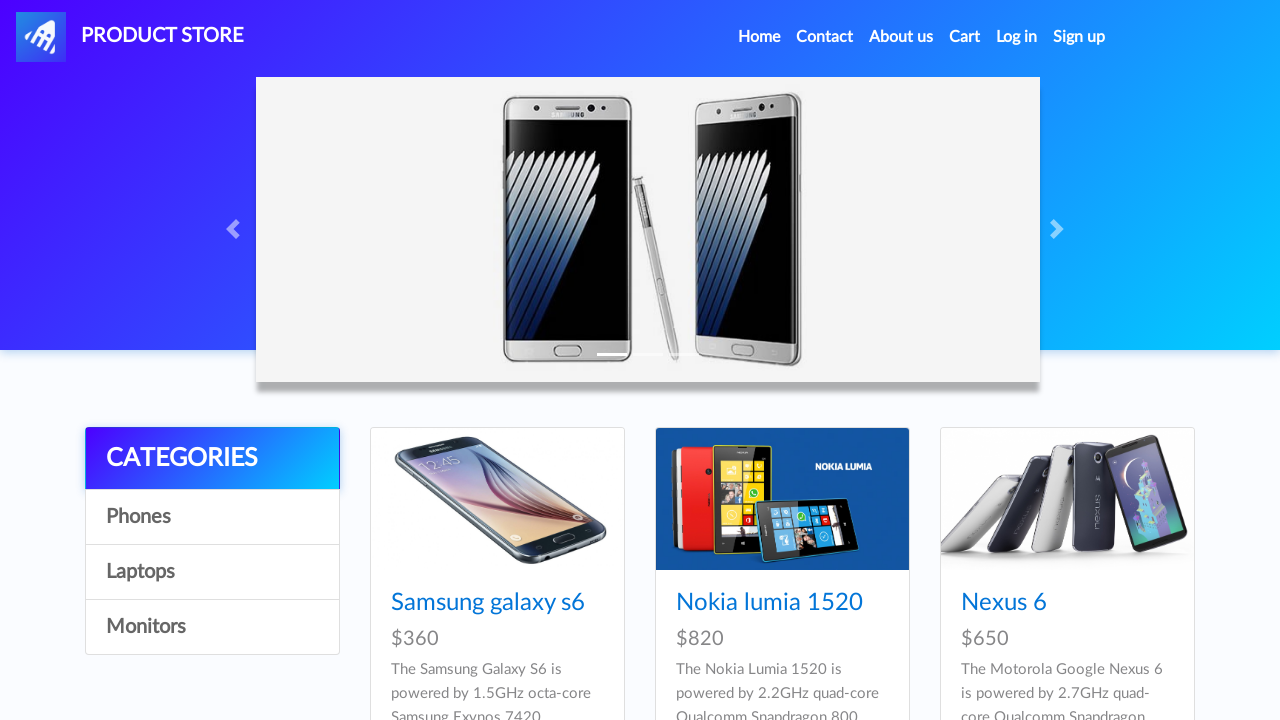

Waited for page to load (networkidle)
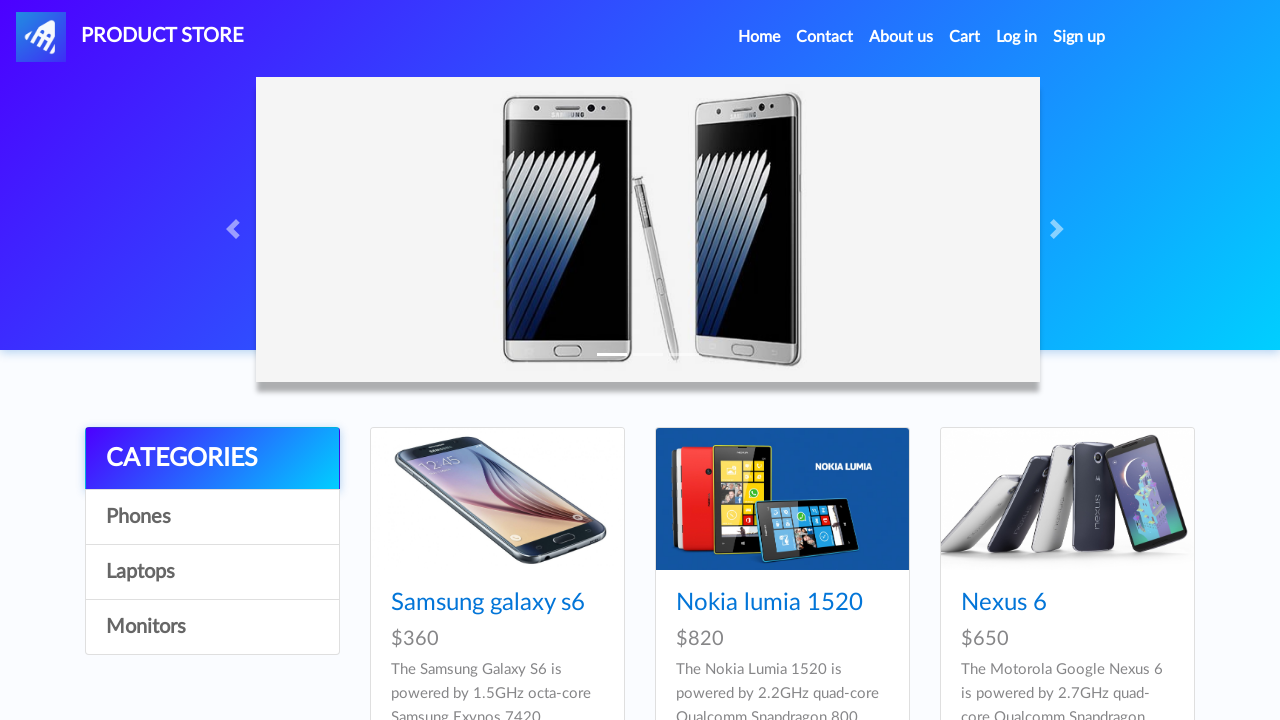

Located Sign up link by id selector '#signin2'
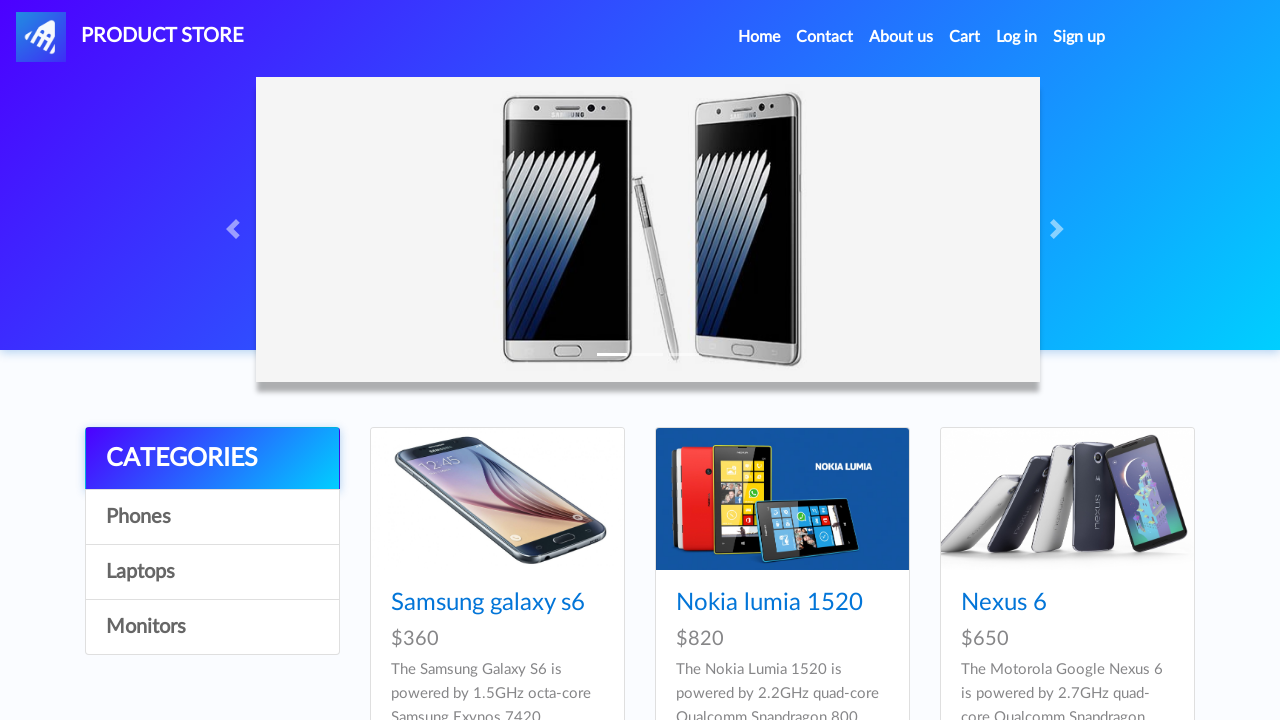

Sign up link is visible
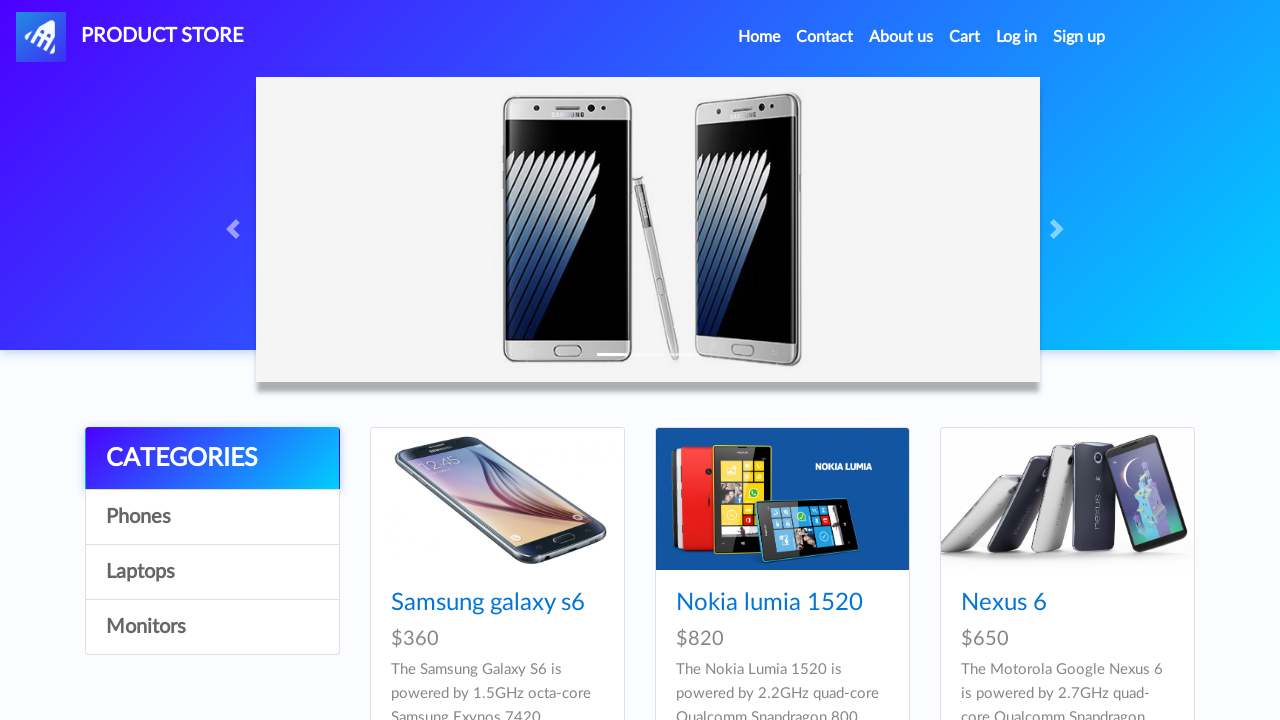

Located previous/next area by name attribute '[name="frm"]'
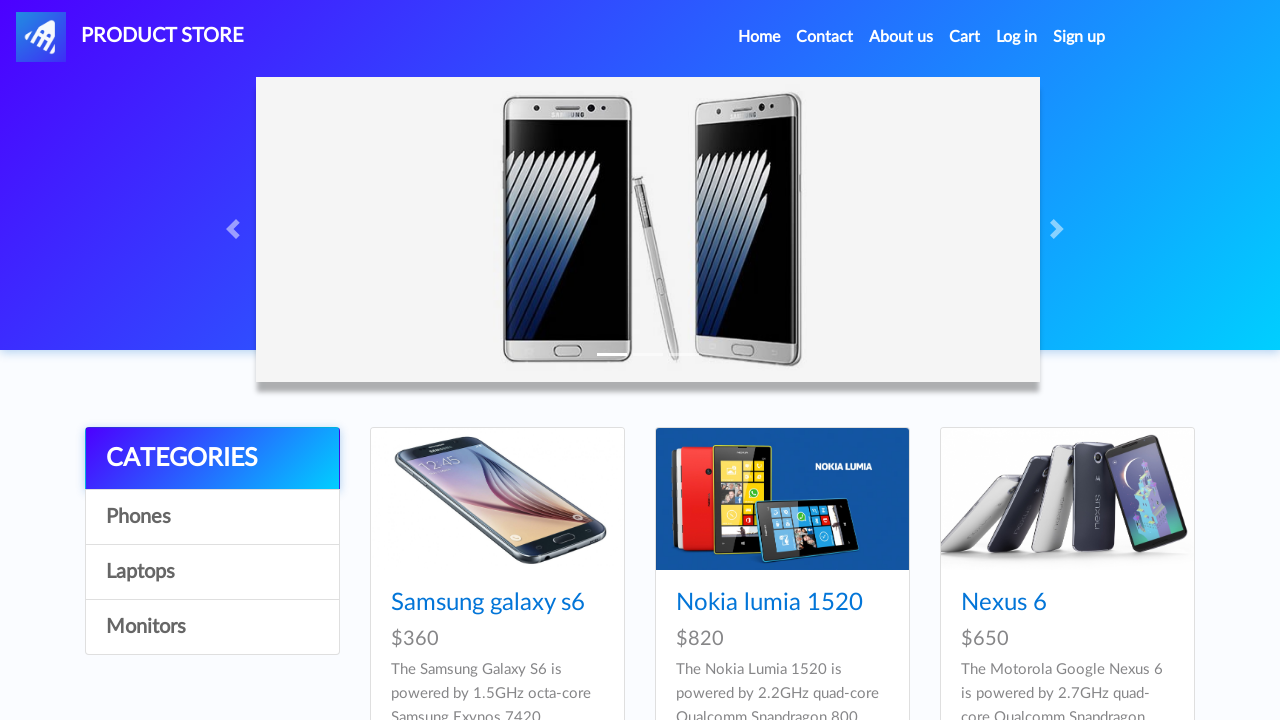

Previous/next form element is visible
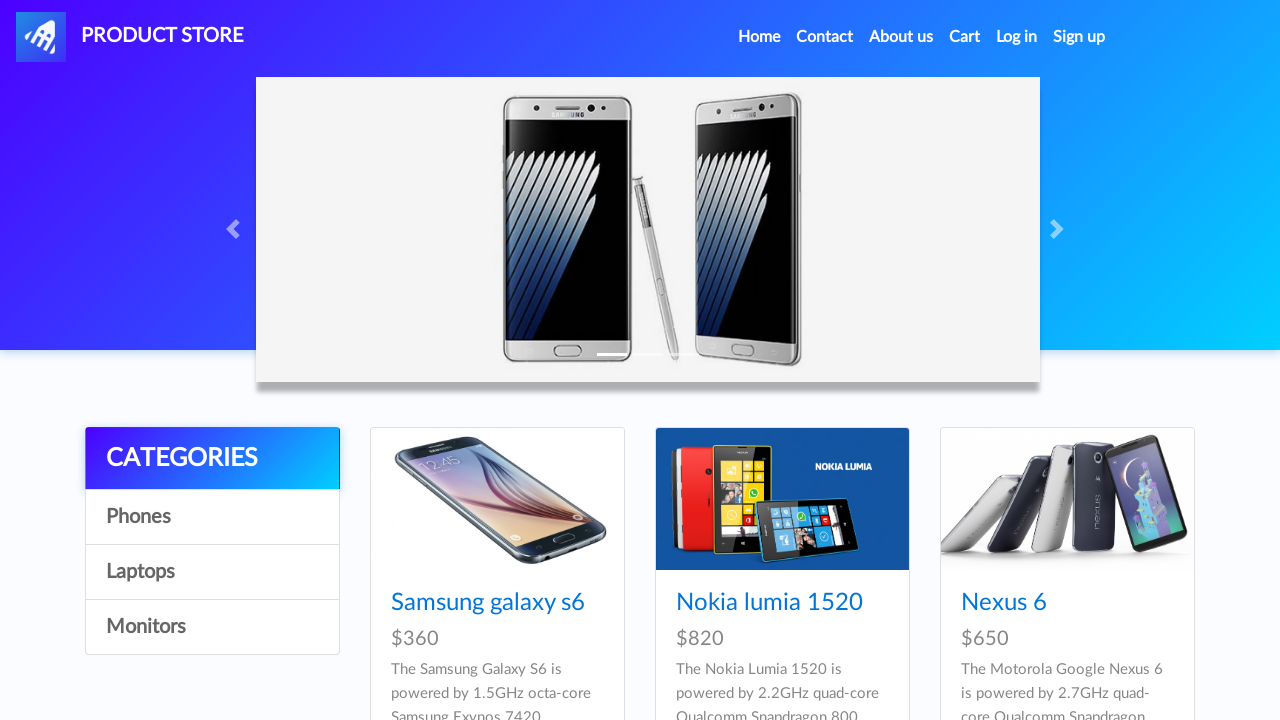

Located first h4 element (Samsung Galaxy S6) using tag selector
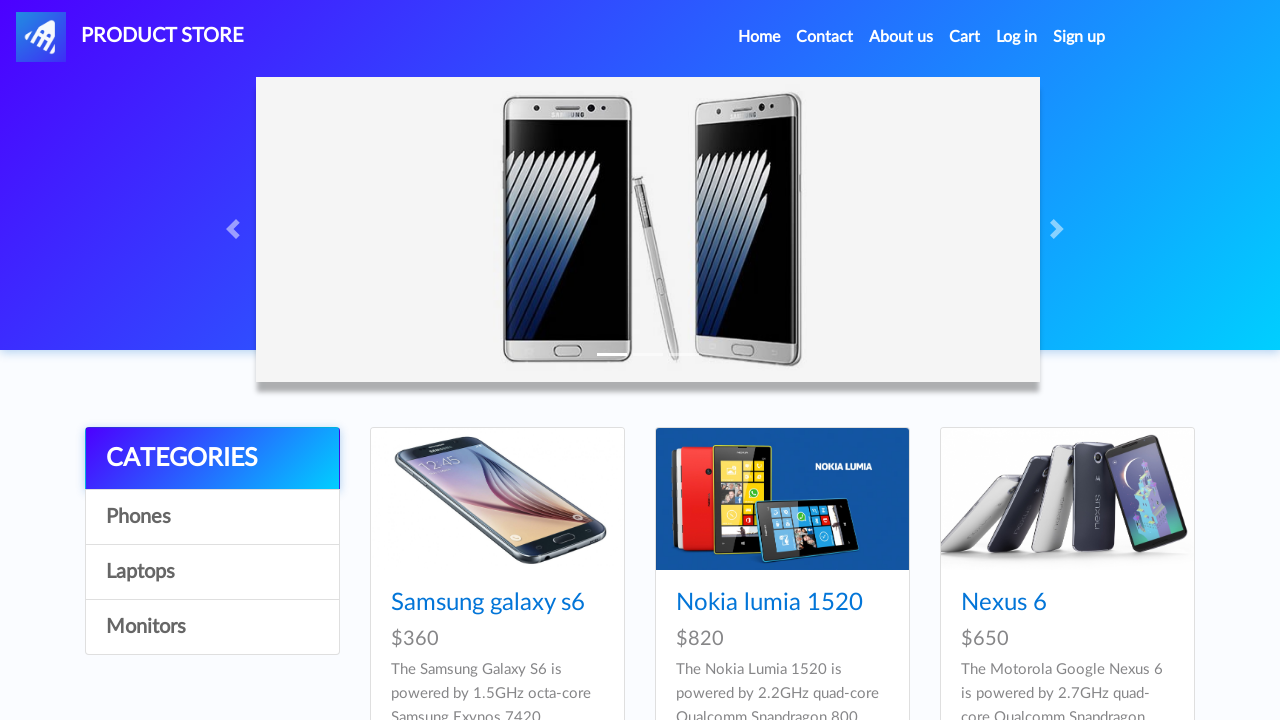

First h4 element is visible
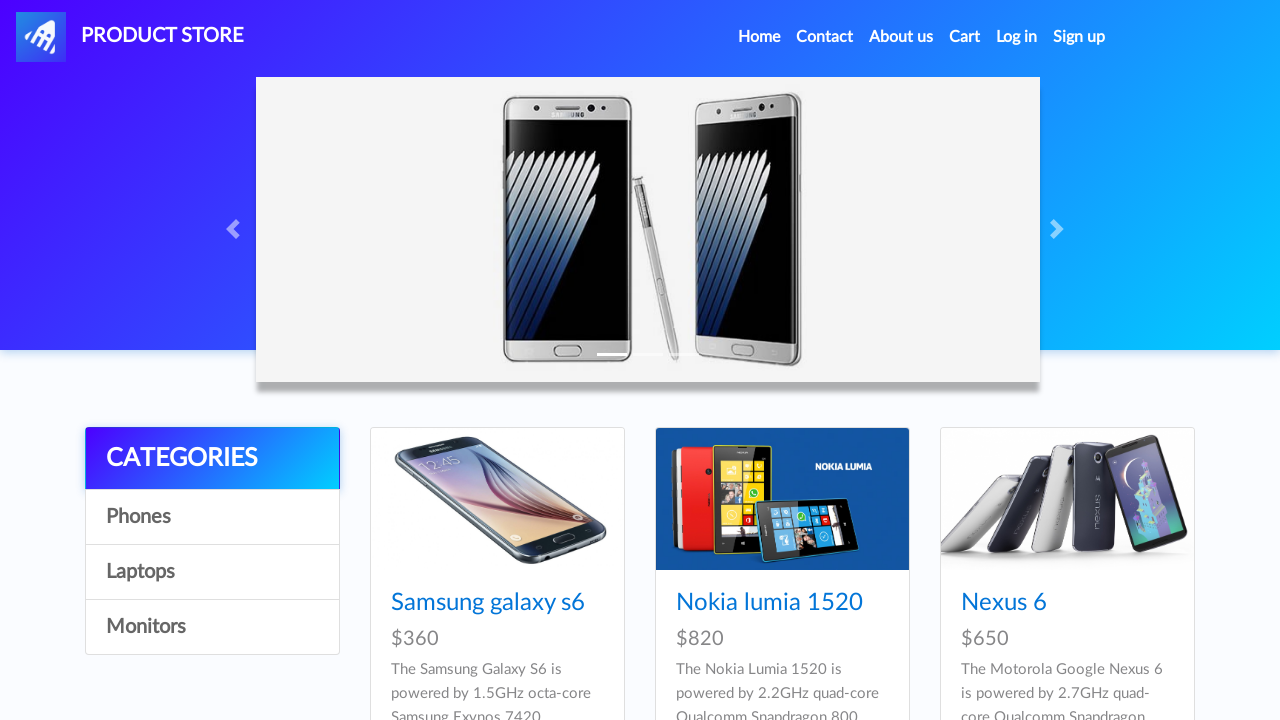

Located Product Store by class selector '.navbar-brand'
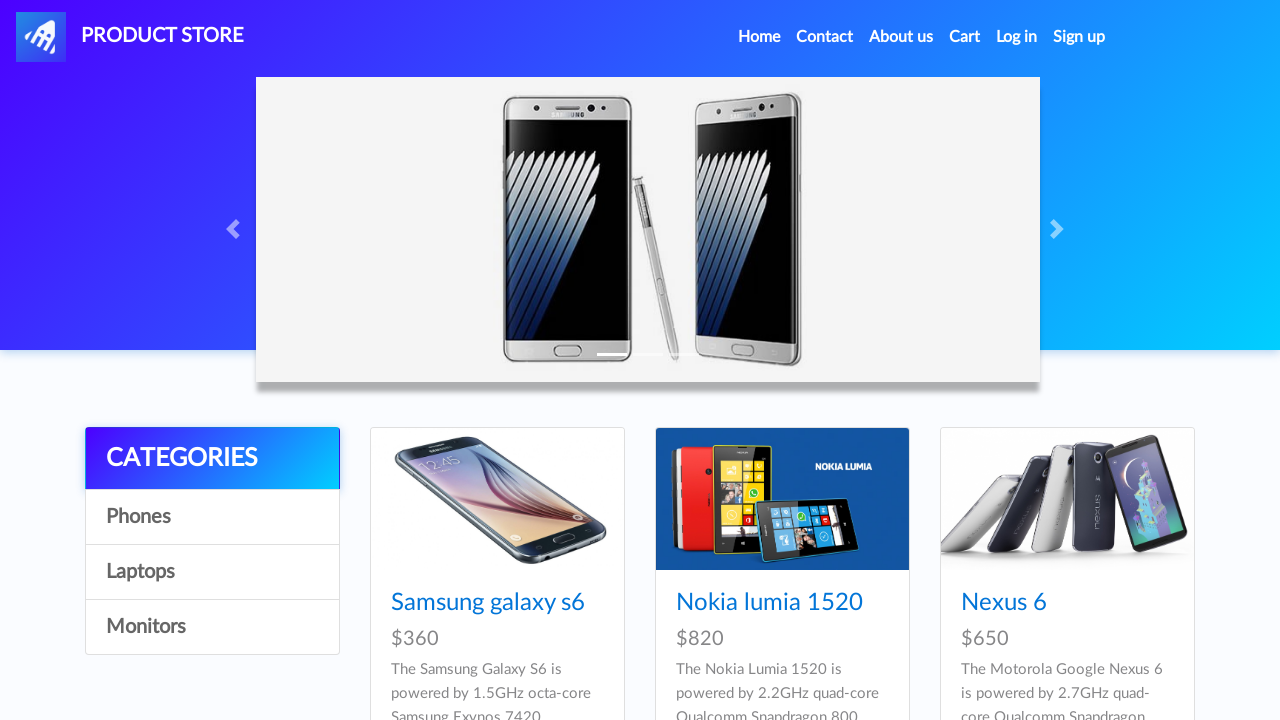

Product Store navbar brand element is visible
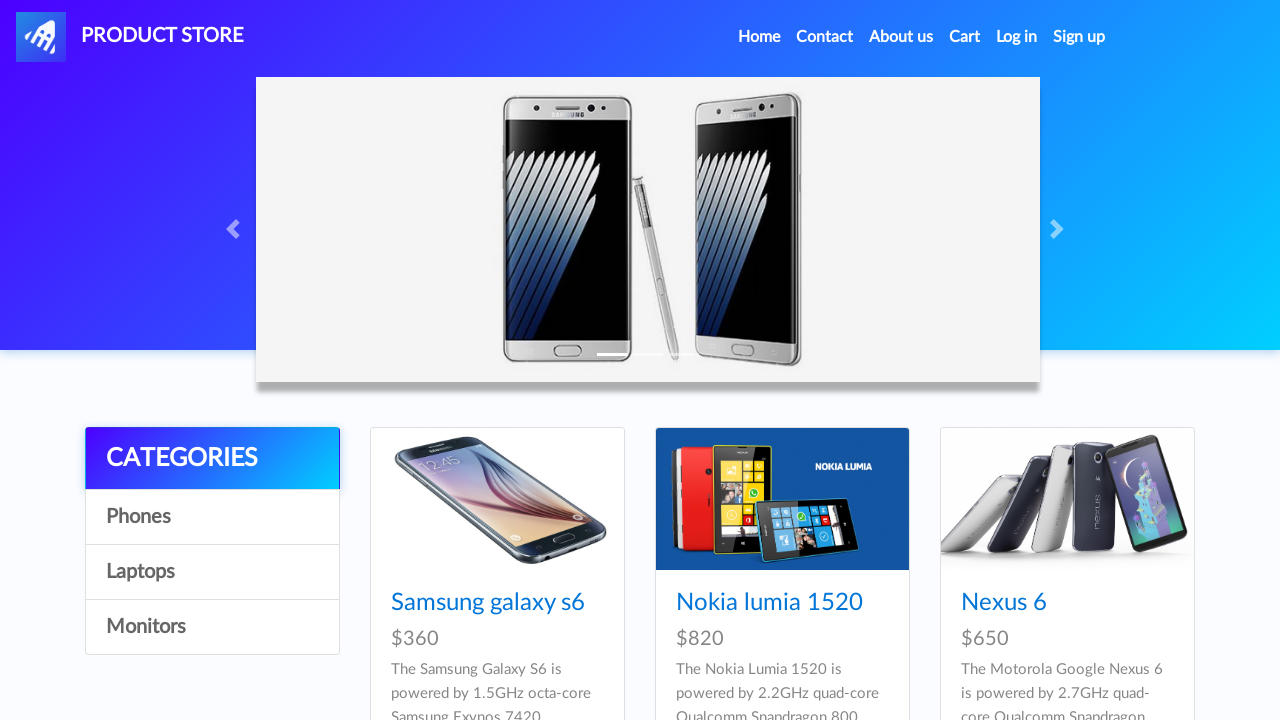

Located Nokia Lumia 1520 by exact link text 'Nokia lumia 1520'
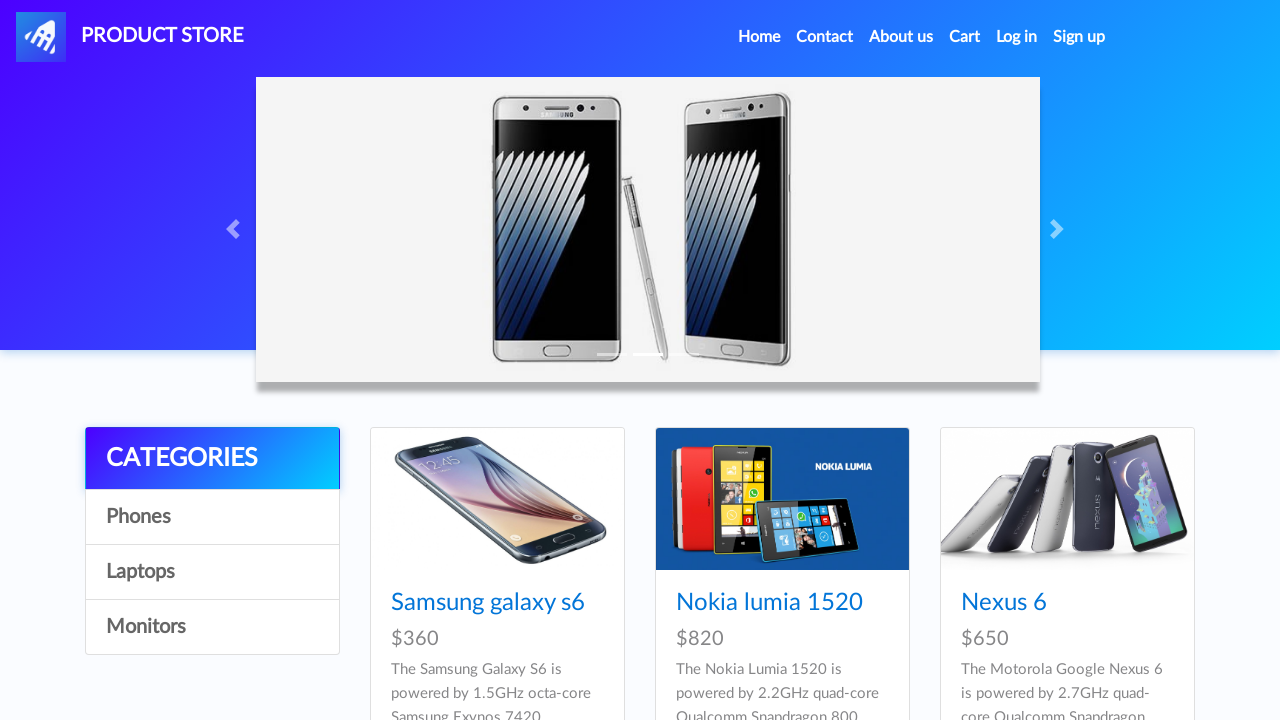

Nokia Lumia 1520 link is visible
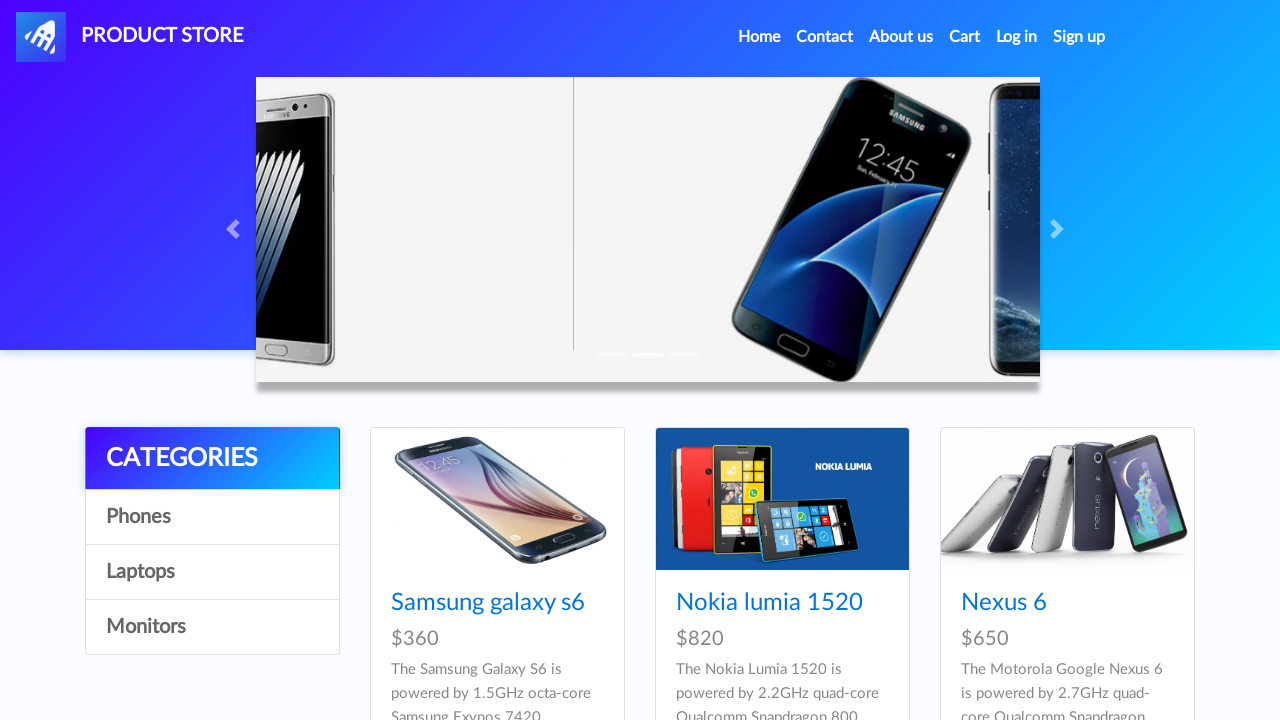

Located Nexus 6 by partial link text 'Nexu'
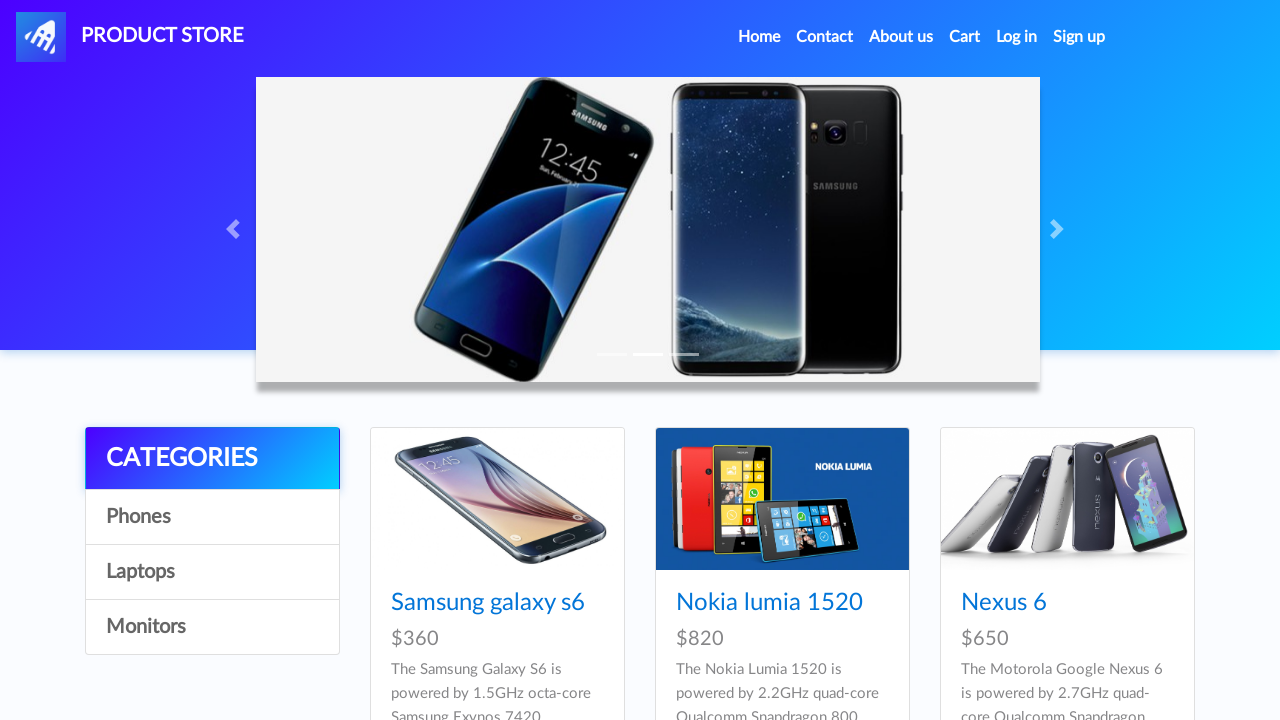

Nexus 6 link is visible
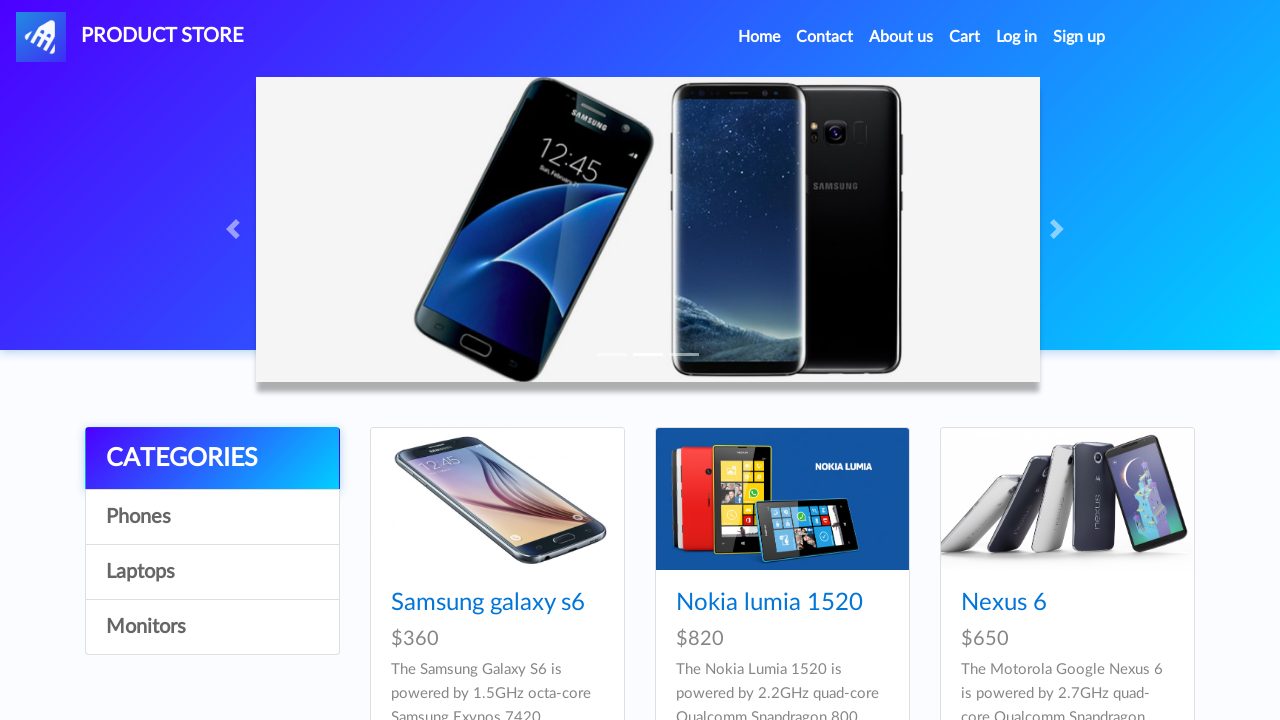

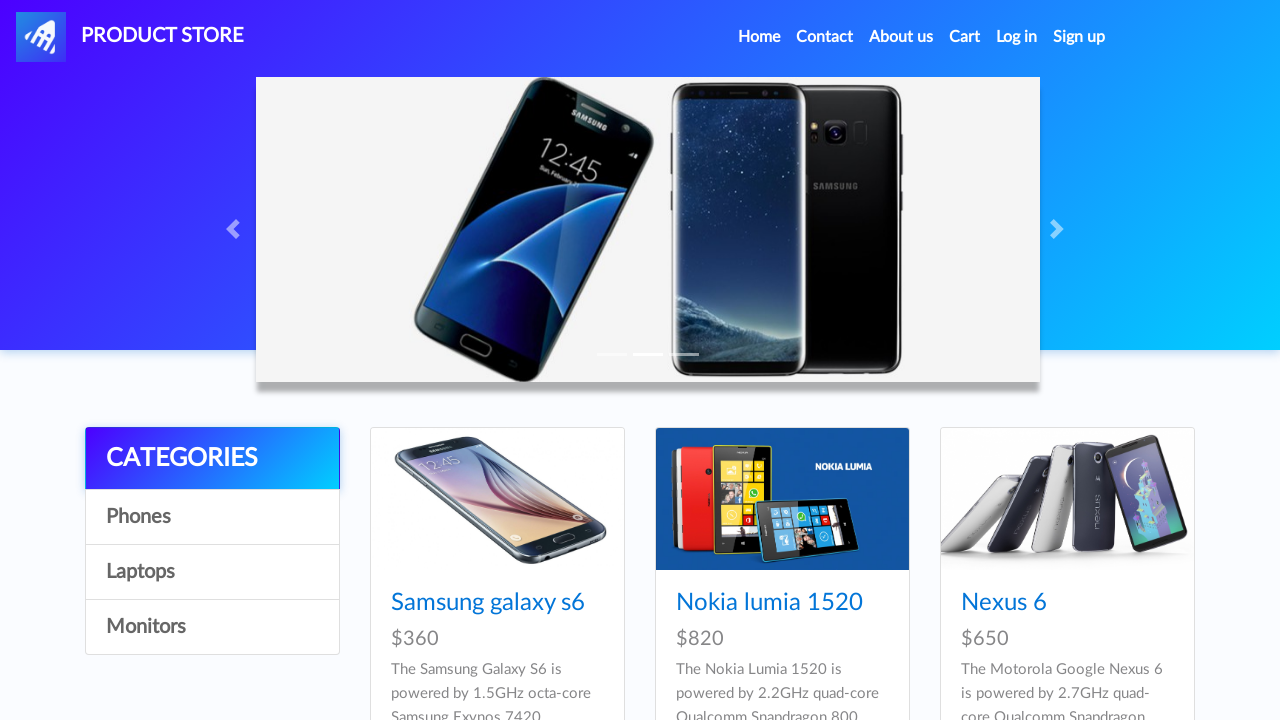